Tests interaction with a country dropdown on a dependent dropdown demo page by locating the dropdown element and verifying its options are available

Starting URL: https://phppot.com/demo/jquery-dependent-dropdown-list-countries-and-states/

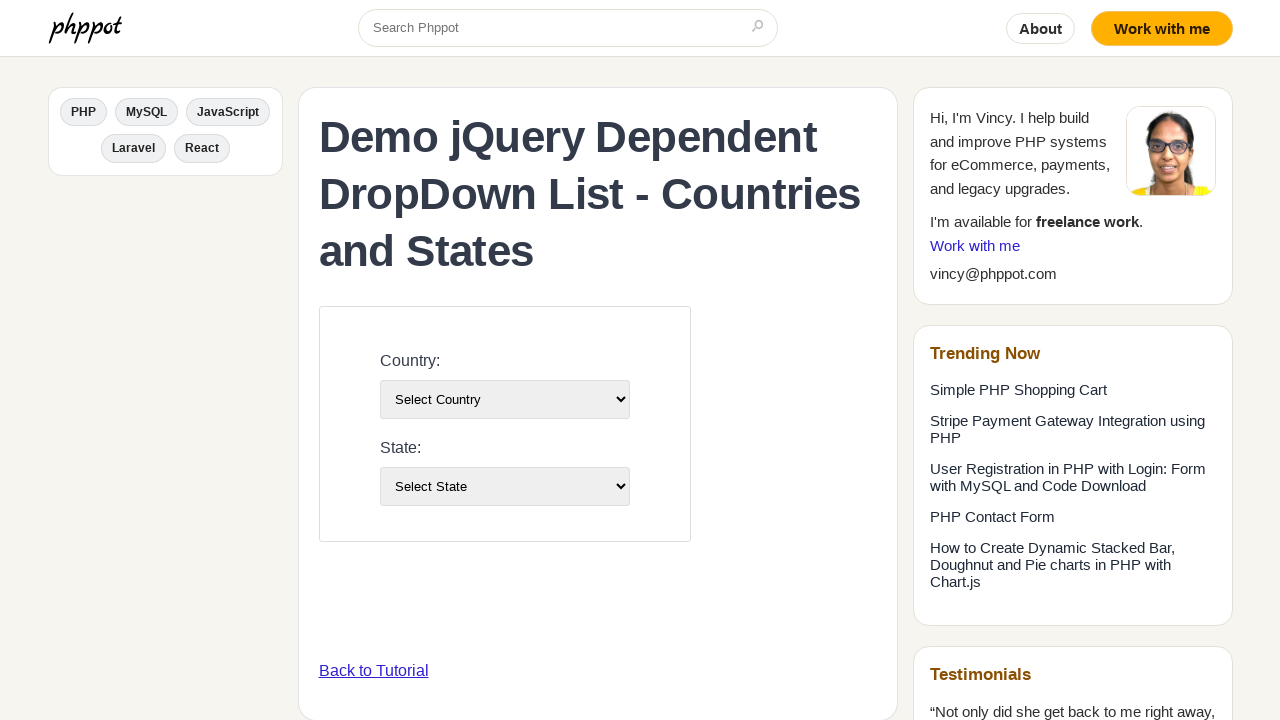

Country dropdown element loaded
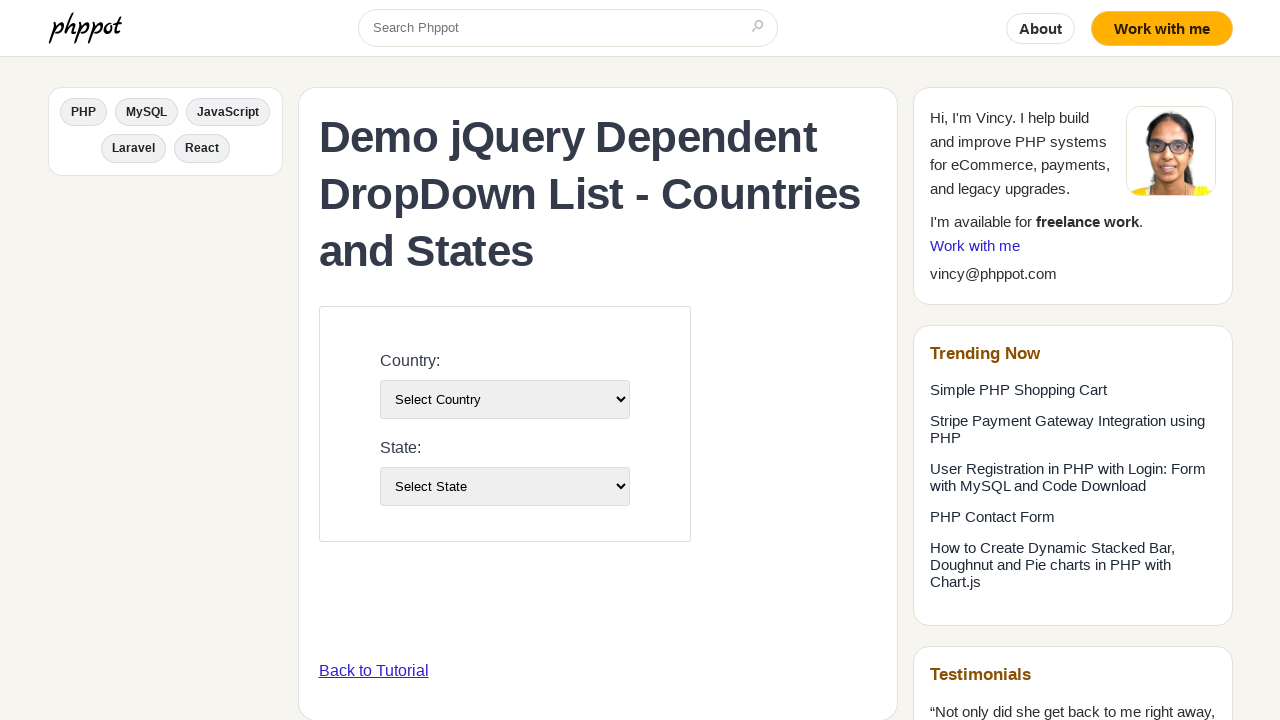

Selected USA from country dropdown on #country-list
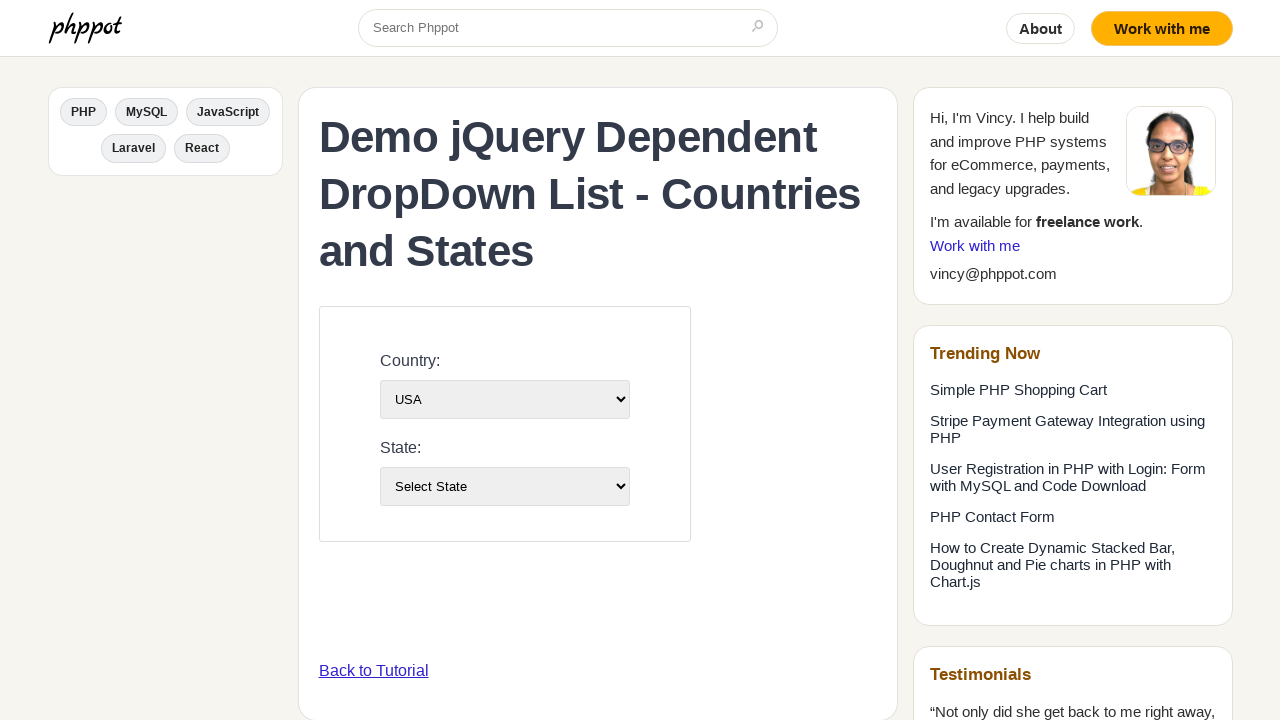

State dropdown updated after country selection
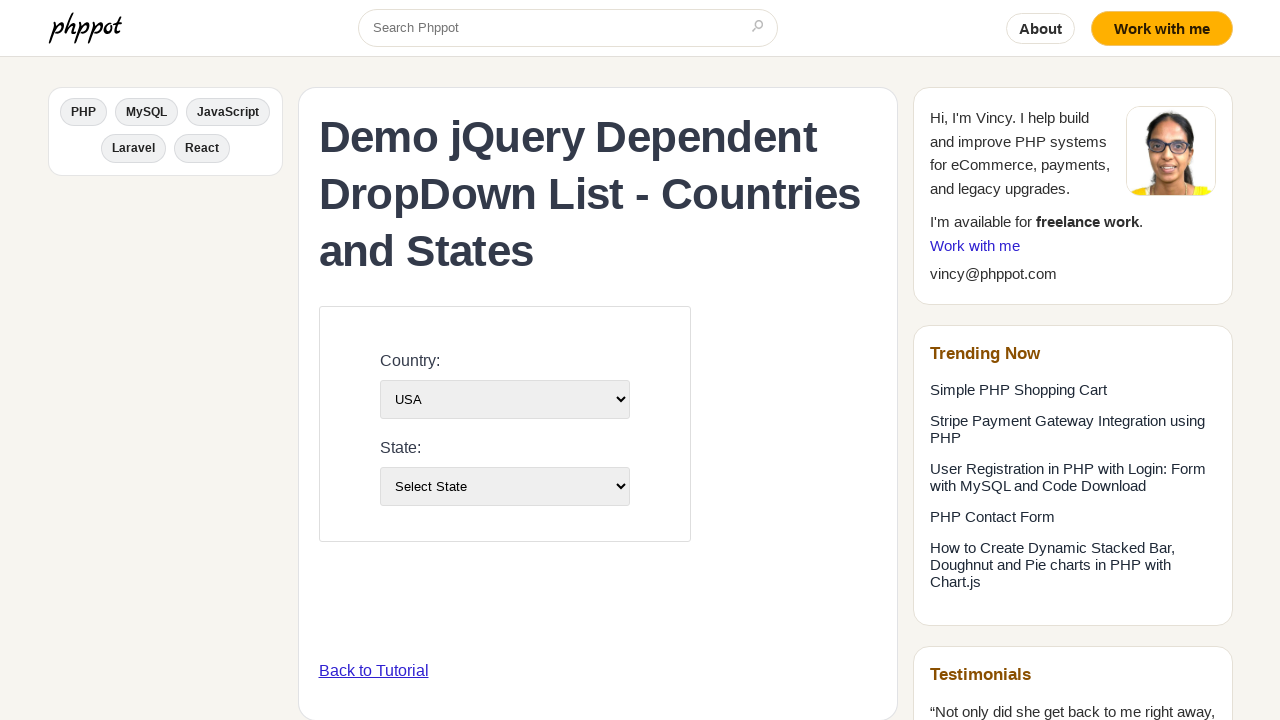

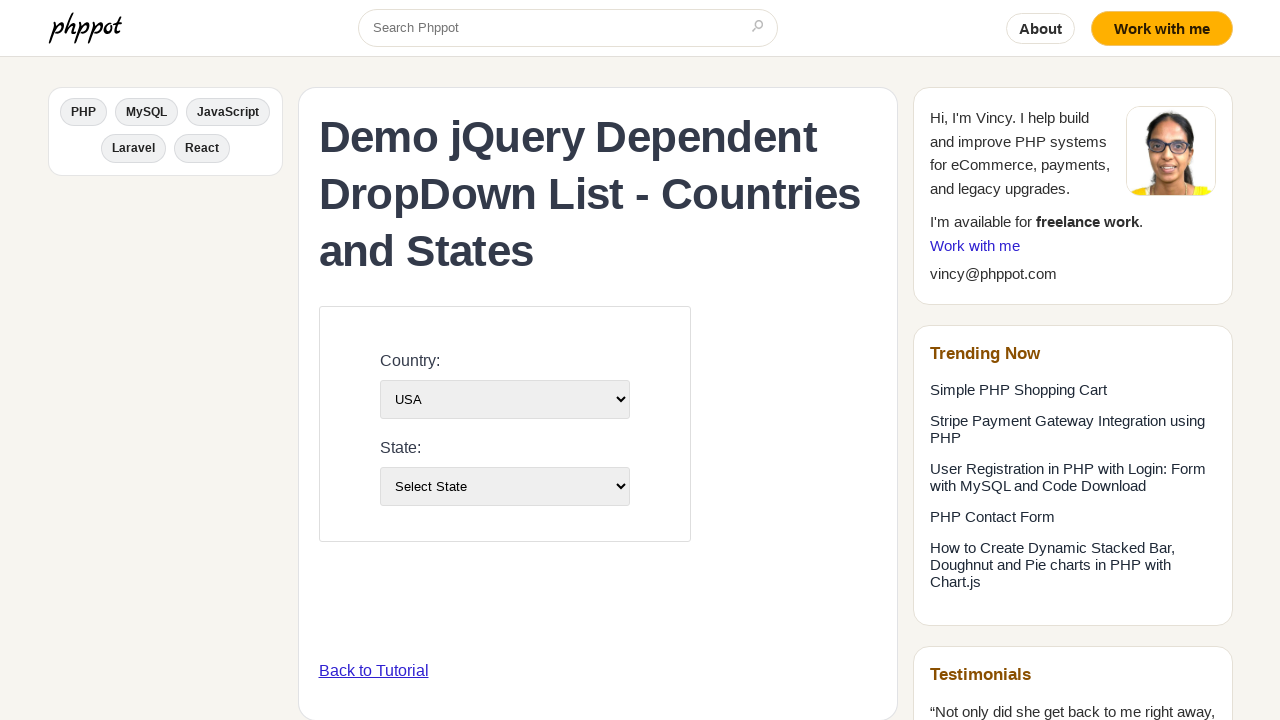